Fills out a form with first name and last name fields, then submits it by clicking the success button

Starting URL: https://trytestingthis.netlify.app/

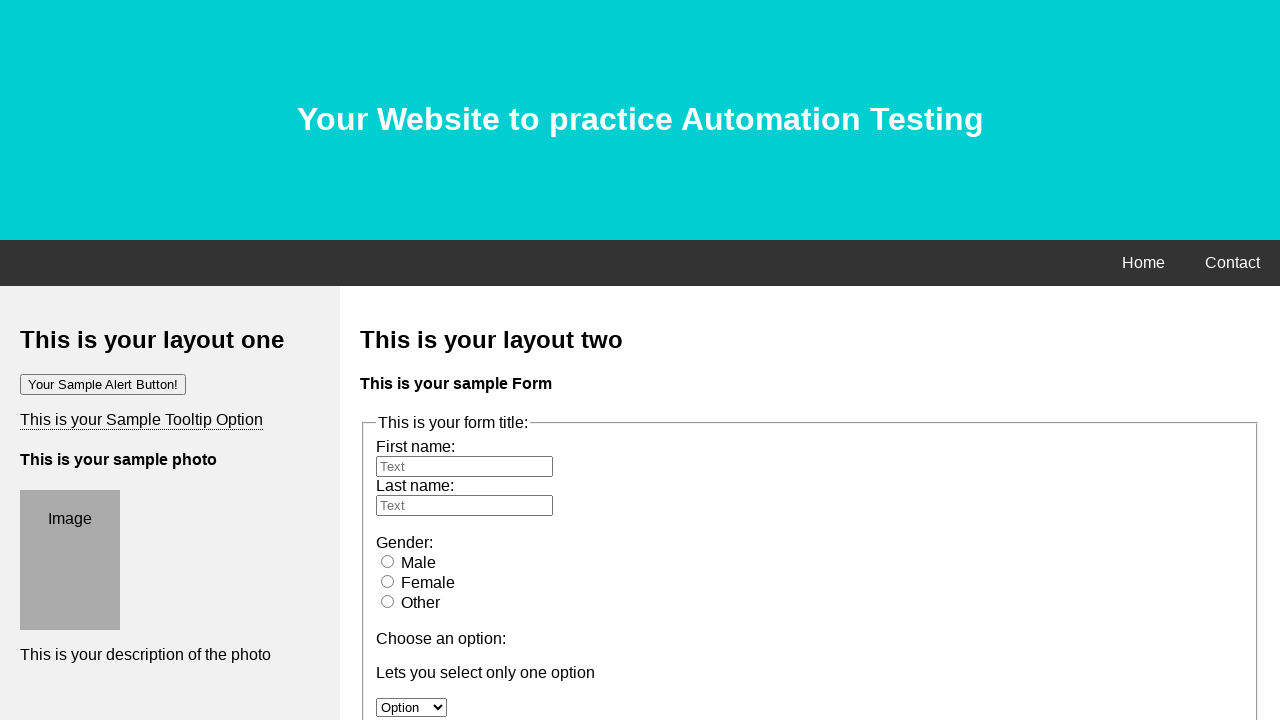

Filled first name field with 'Maria' on #fname
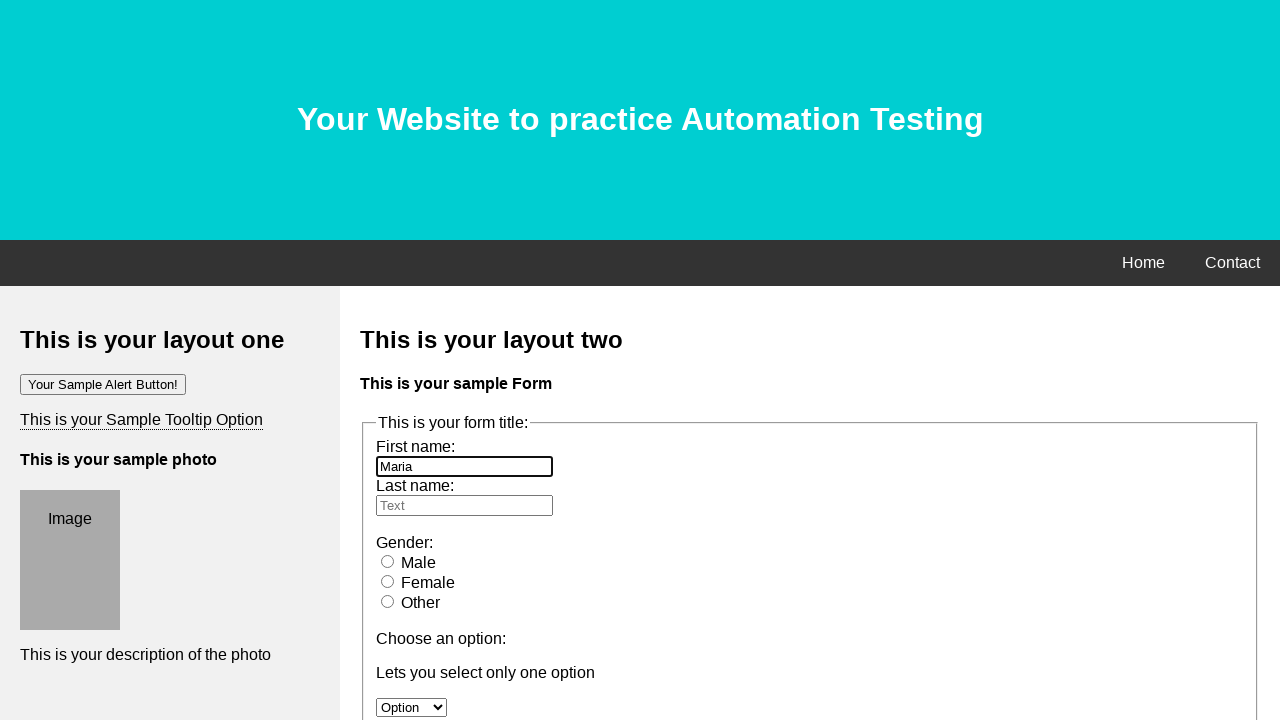

Filled last name field with 'Silva' on #lname
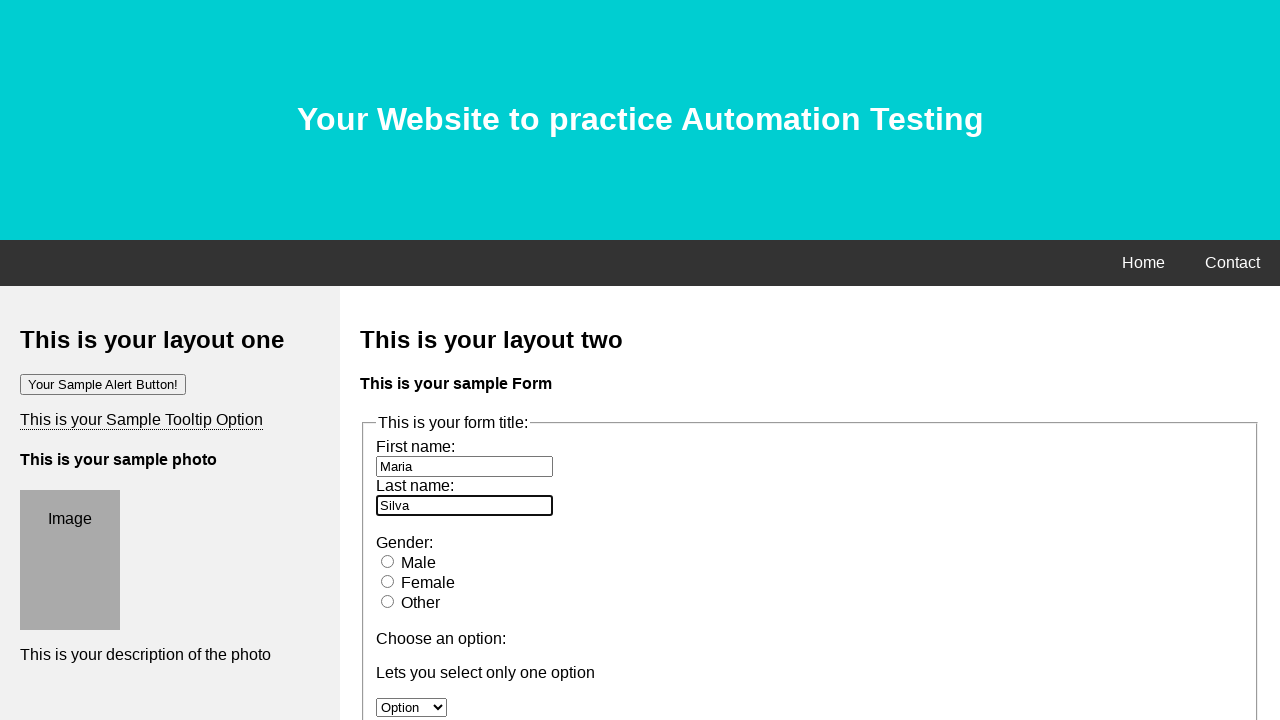

Clicked success button to submit form at (404, 361) on button.btn.btn-success
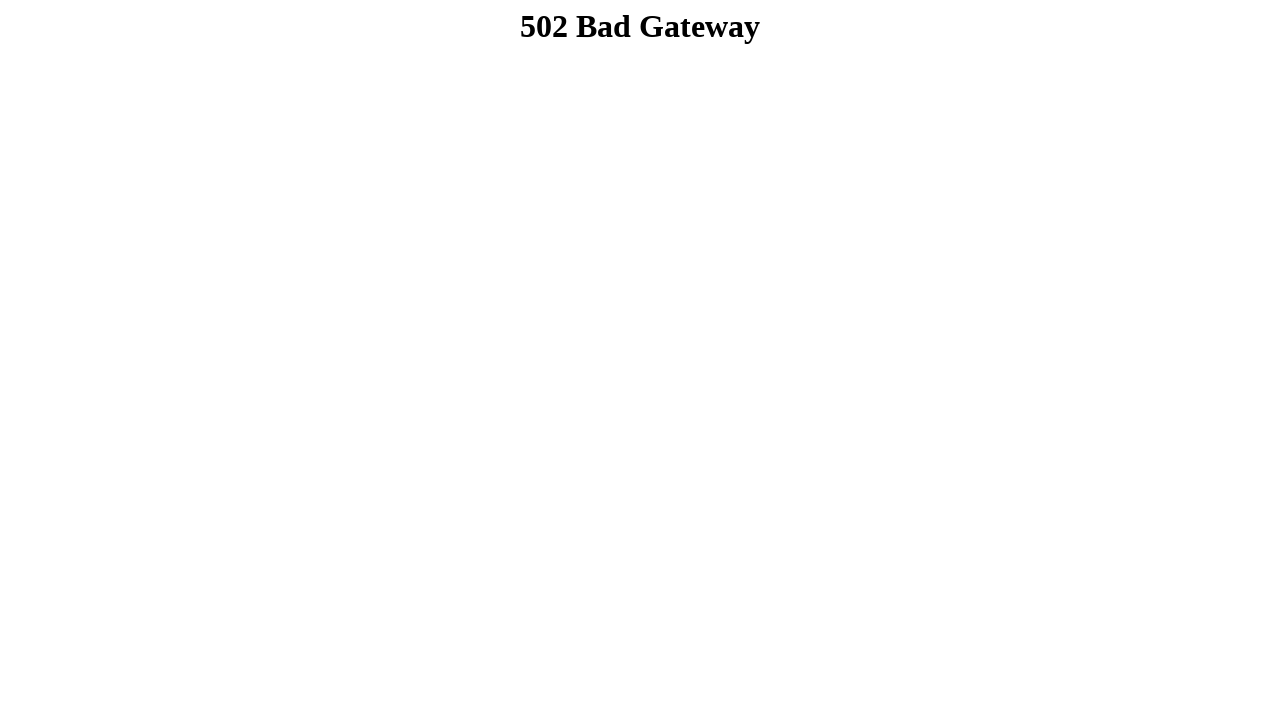

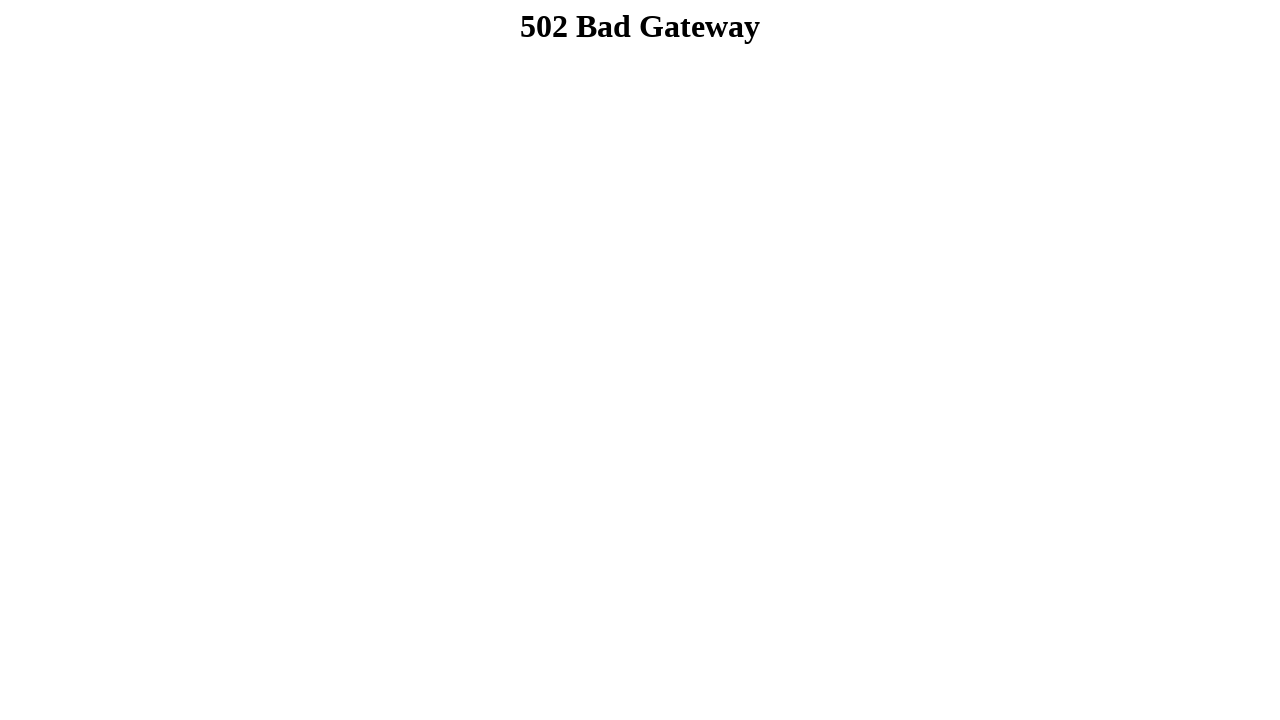